Tests that clicking the Sign up link navigates to the signup page

Starting URL: https://cannatrader-frontend.vercel.app/home

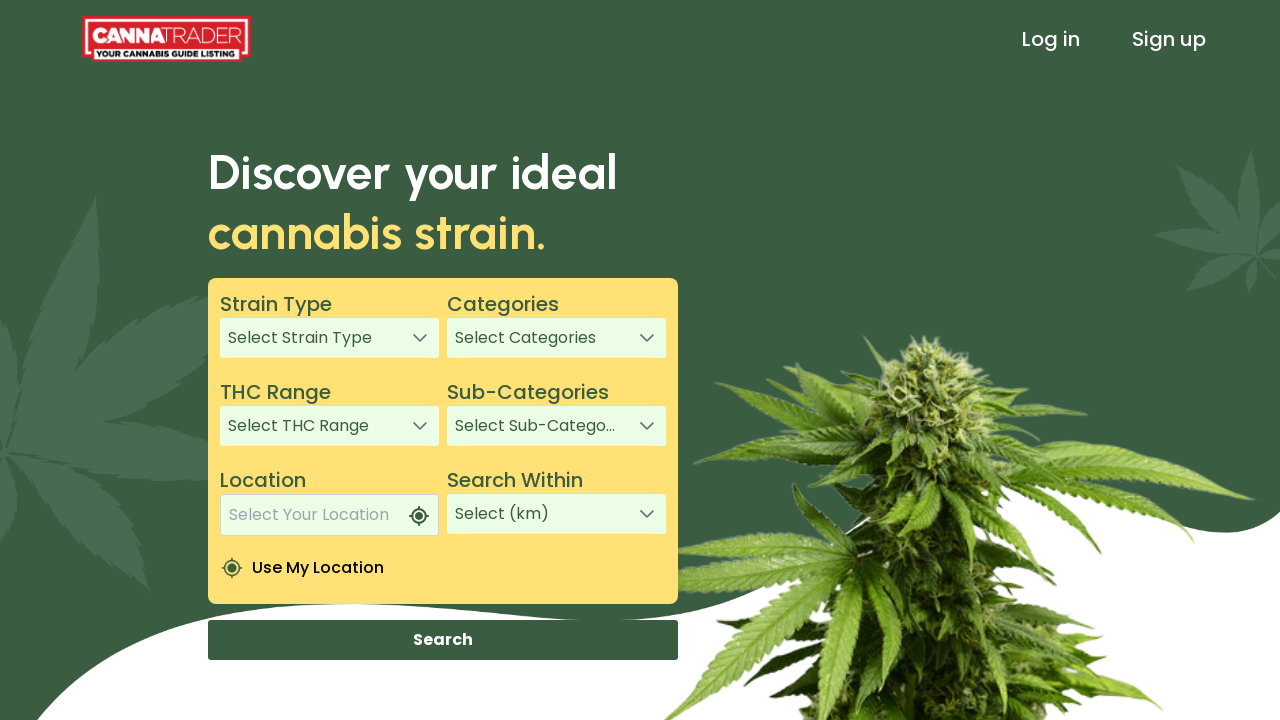

Clicked the Sign up link in the header at (1169, 39) on xpath=/html/body/app-root/app-header/div[1]/header/div[3]/a[2]
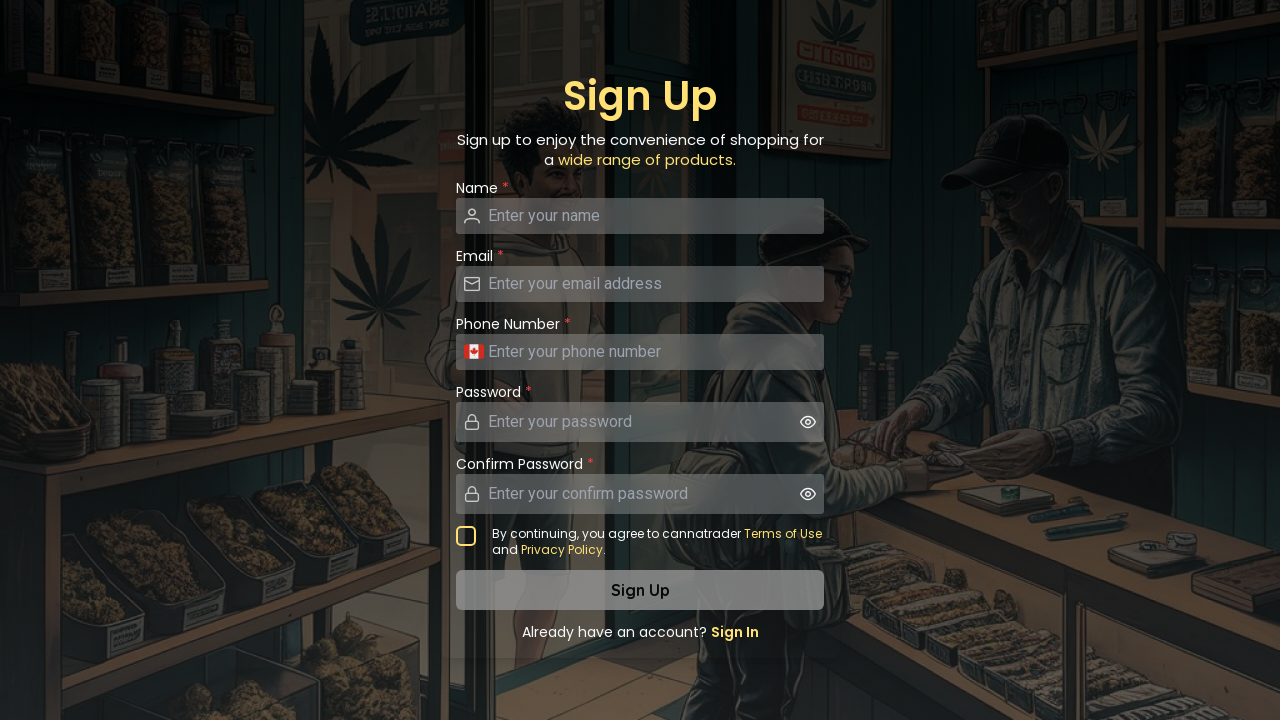

Waited for navigation to signup page URL
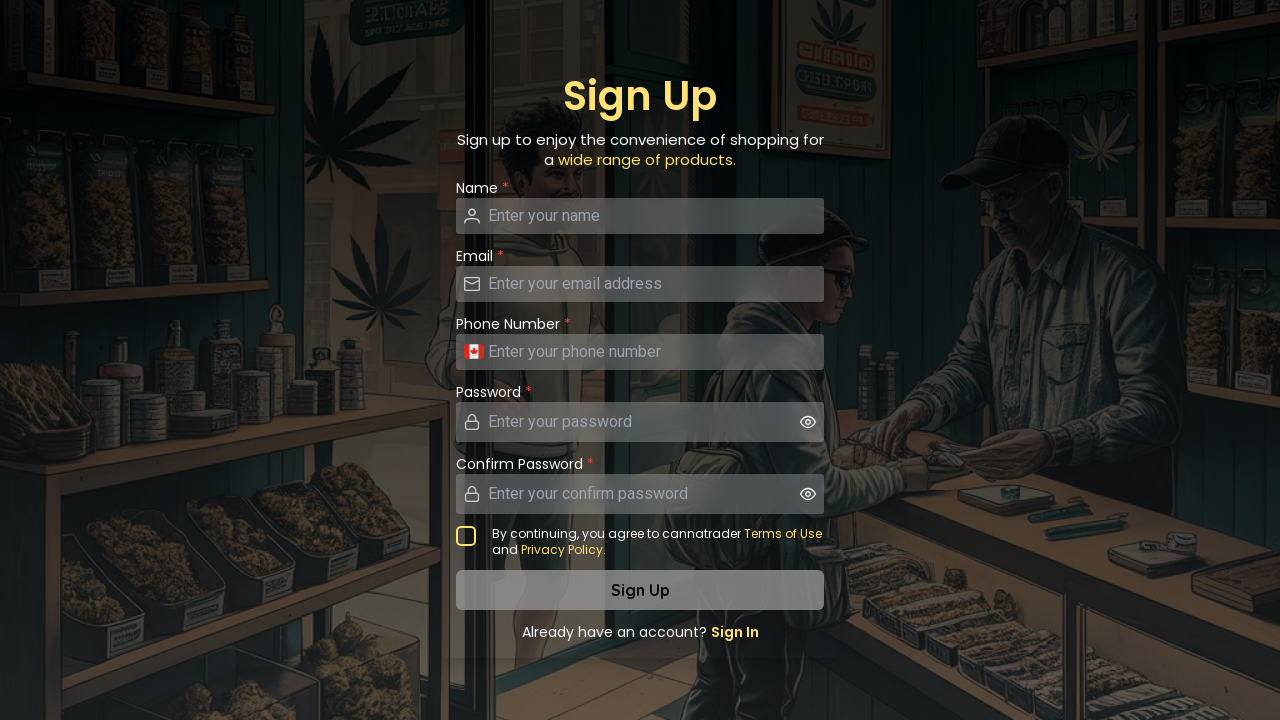

Verified that current URL is the signup page
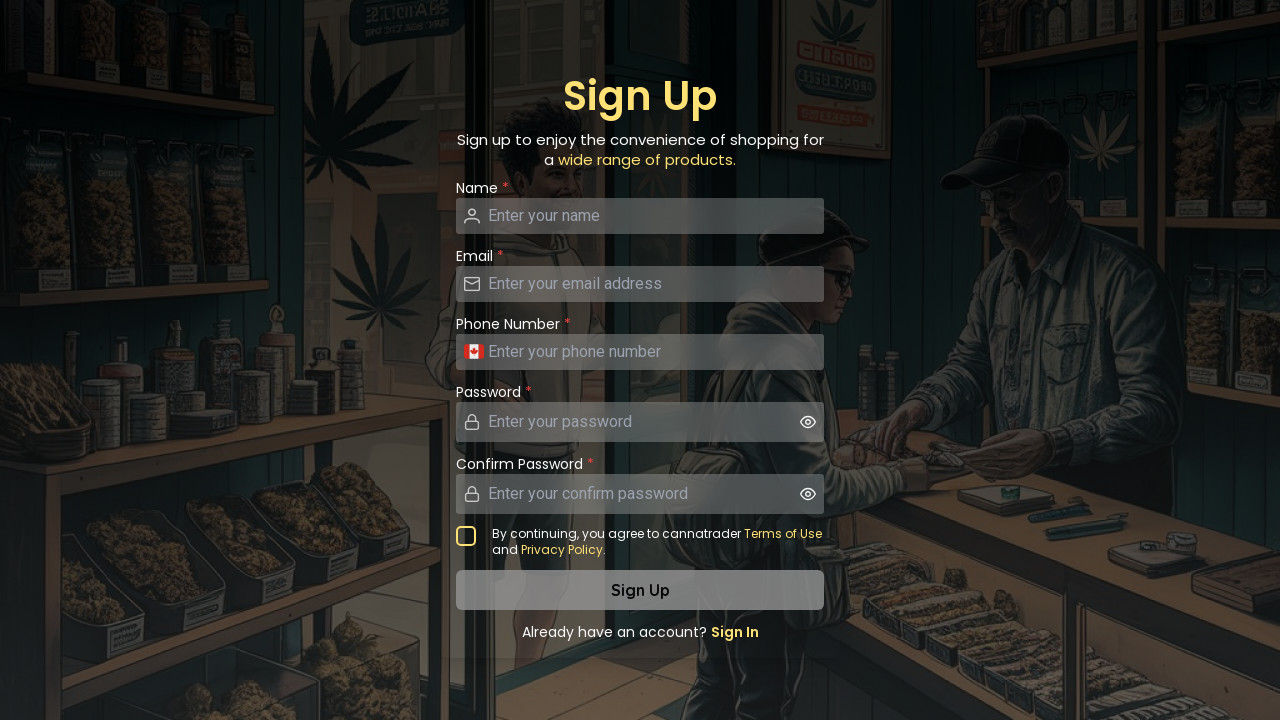

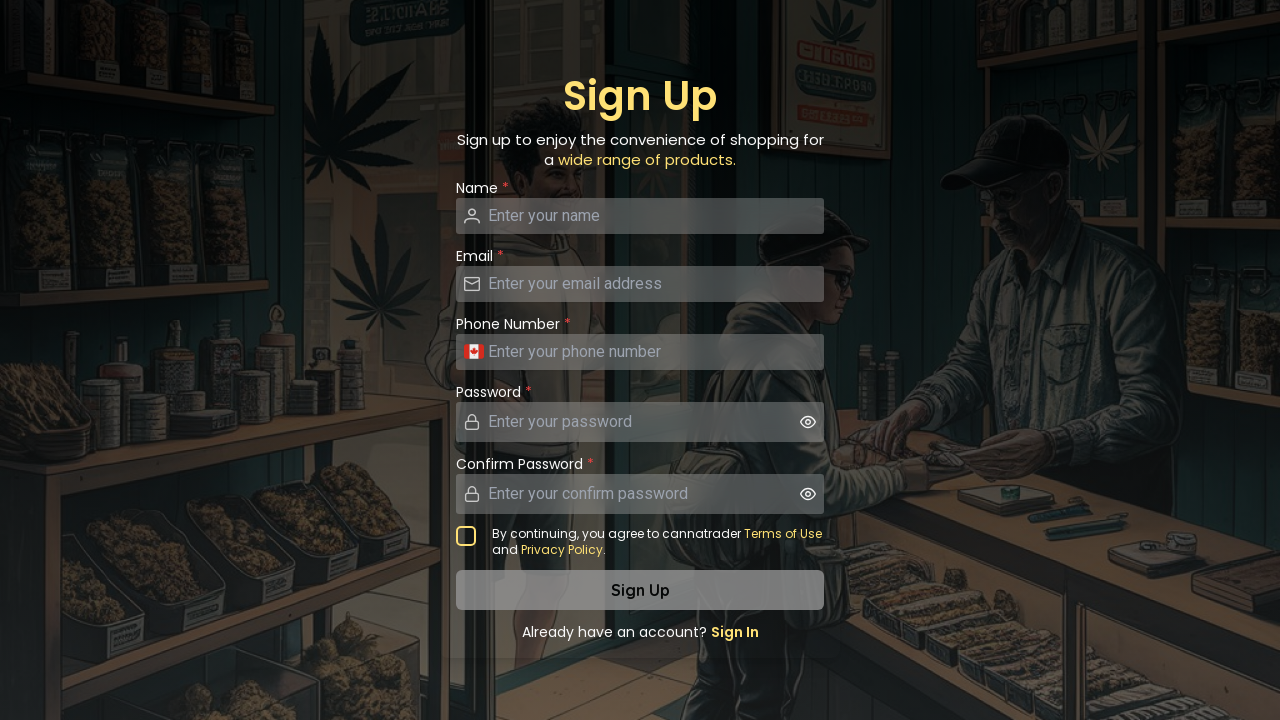